Tests a math calculation form by reading two numbers, calculating their sum, selecting the result from a dropdown, and submitting the form

Starting URL: http://suninjuly.github.io/selects1.html

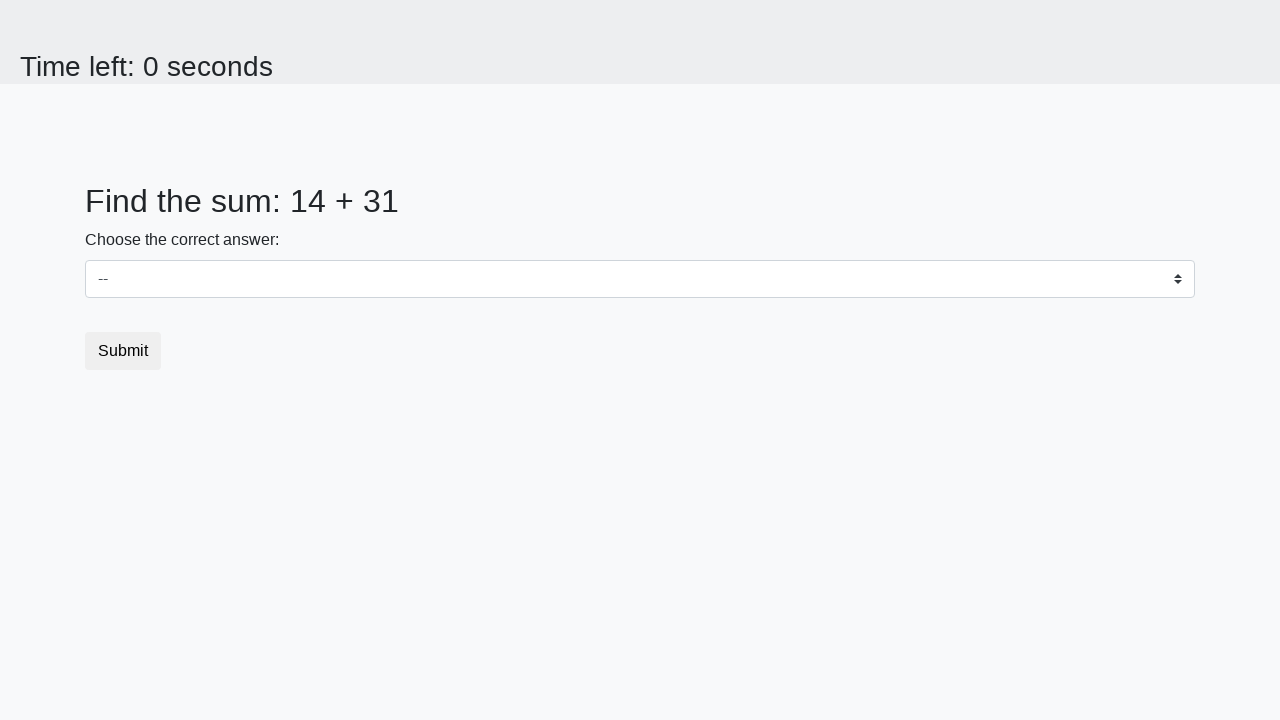

Clicked on the select dropdown to open it at (640, 279) on select
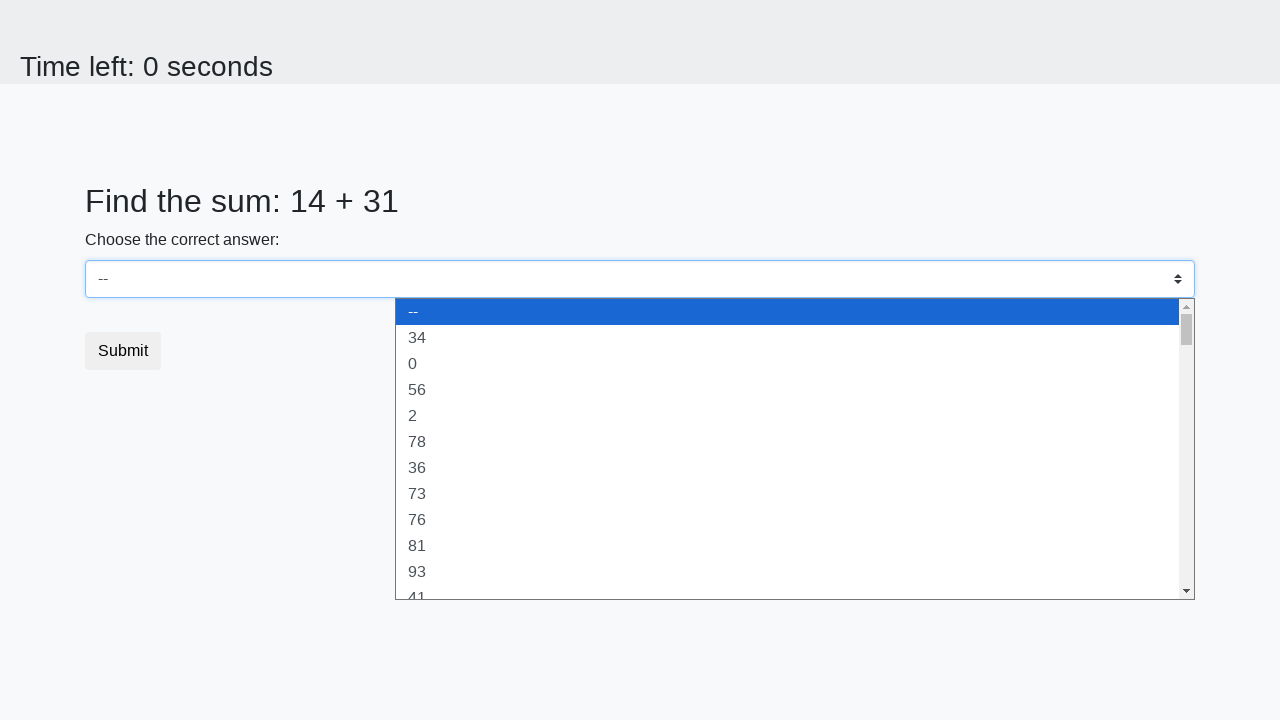

Read first number from #num1 element
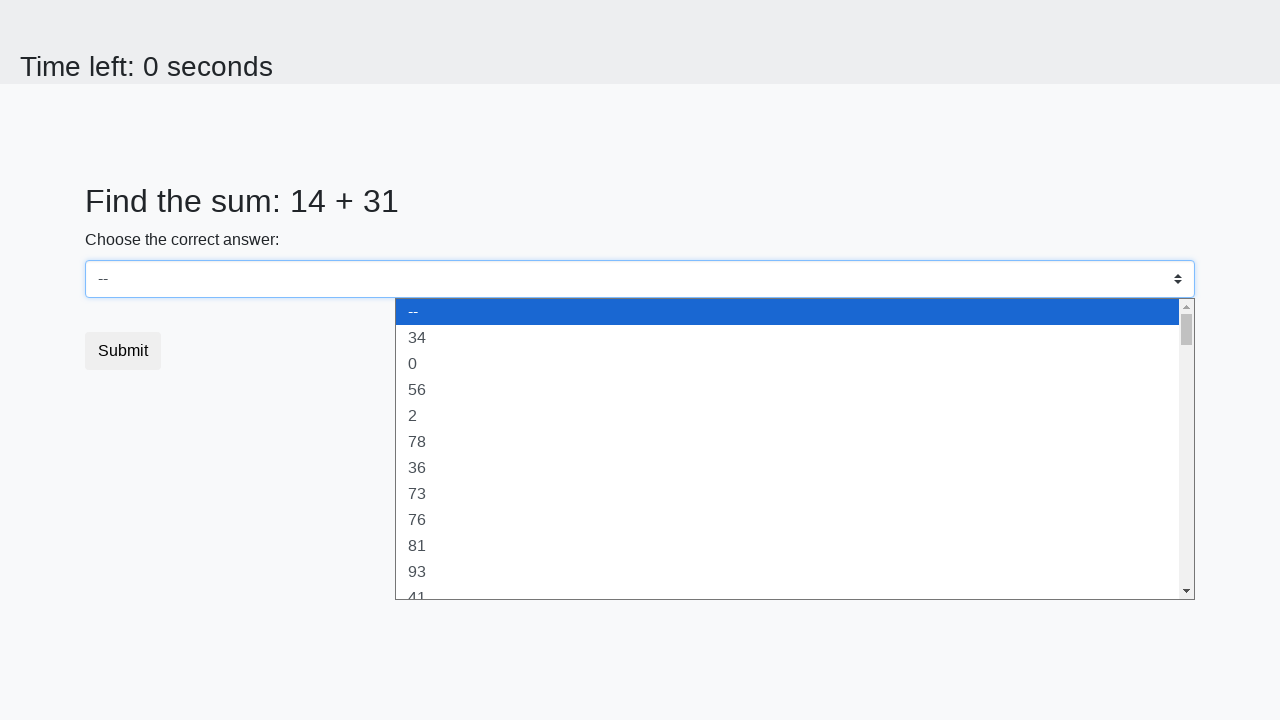

Read second number from #num2 element
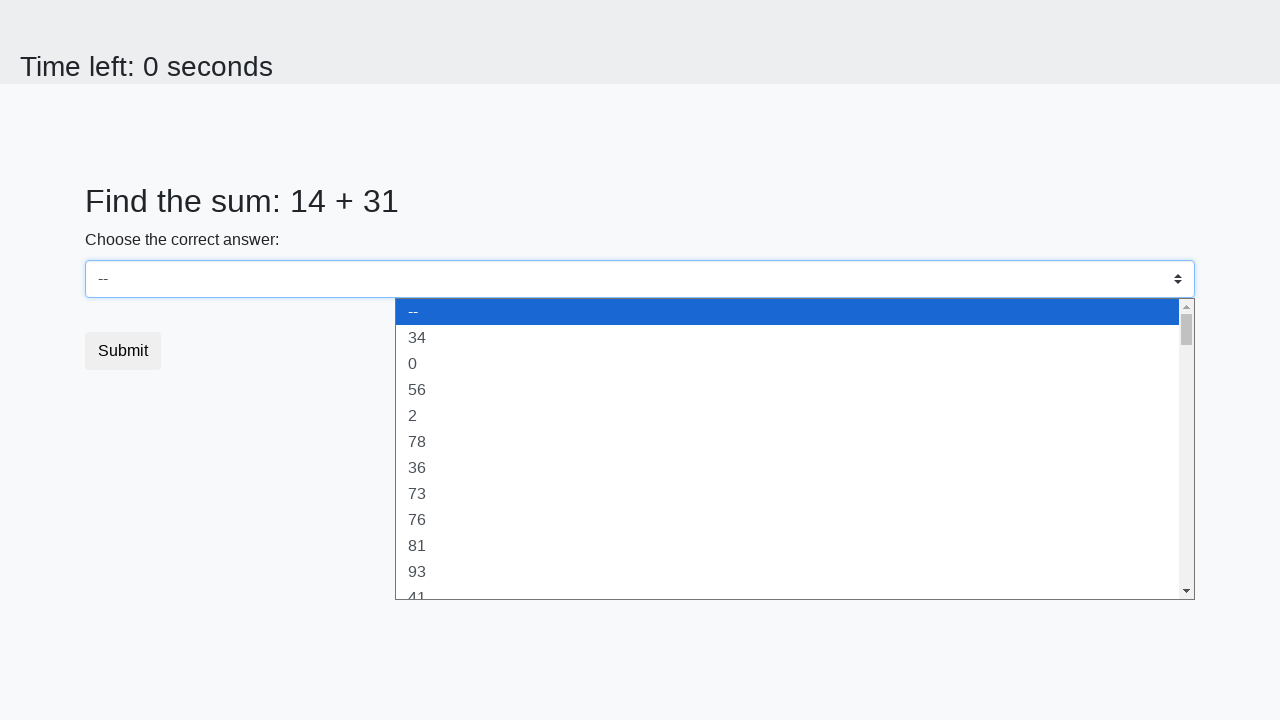

Calculated sum: 14 + 31 = 45
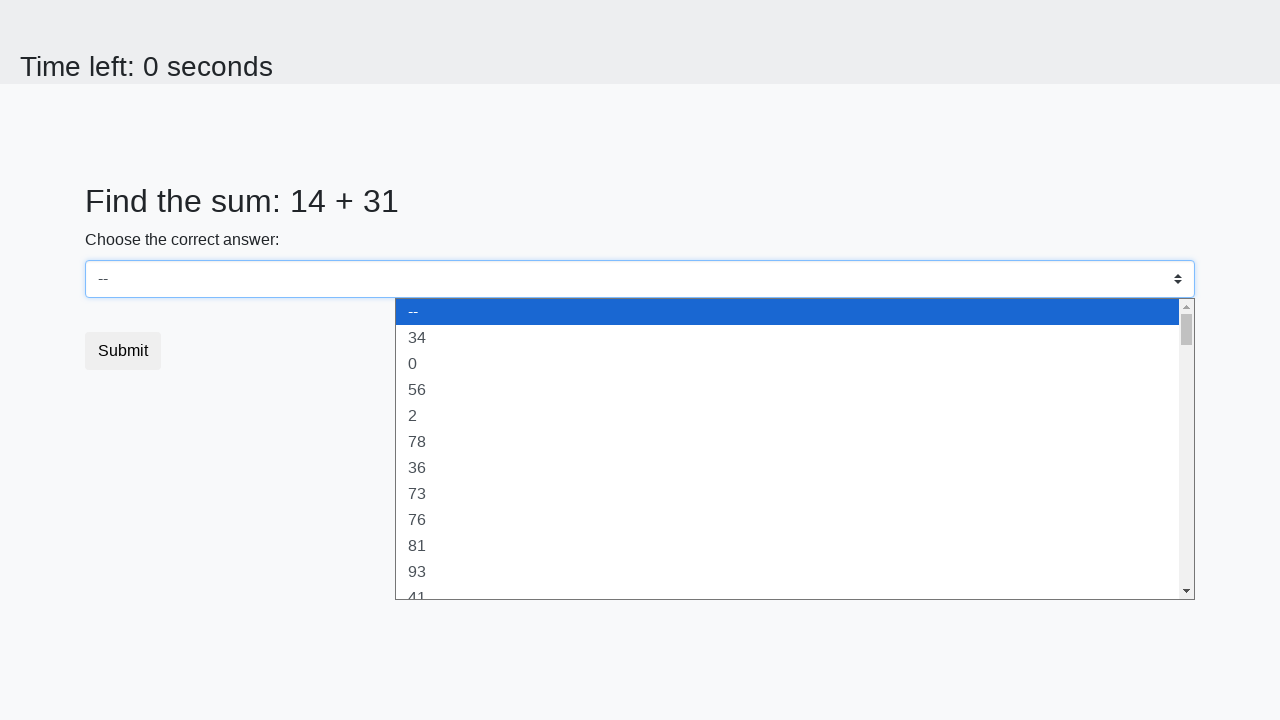

Selected value '45' from dropdown on select
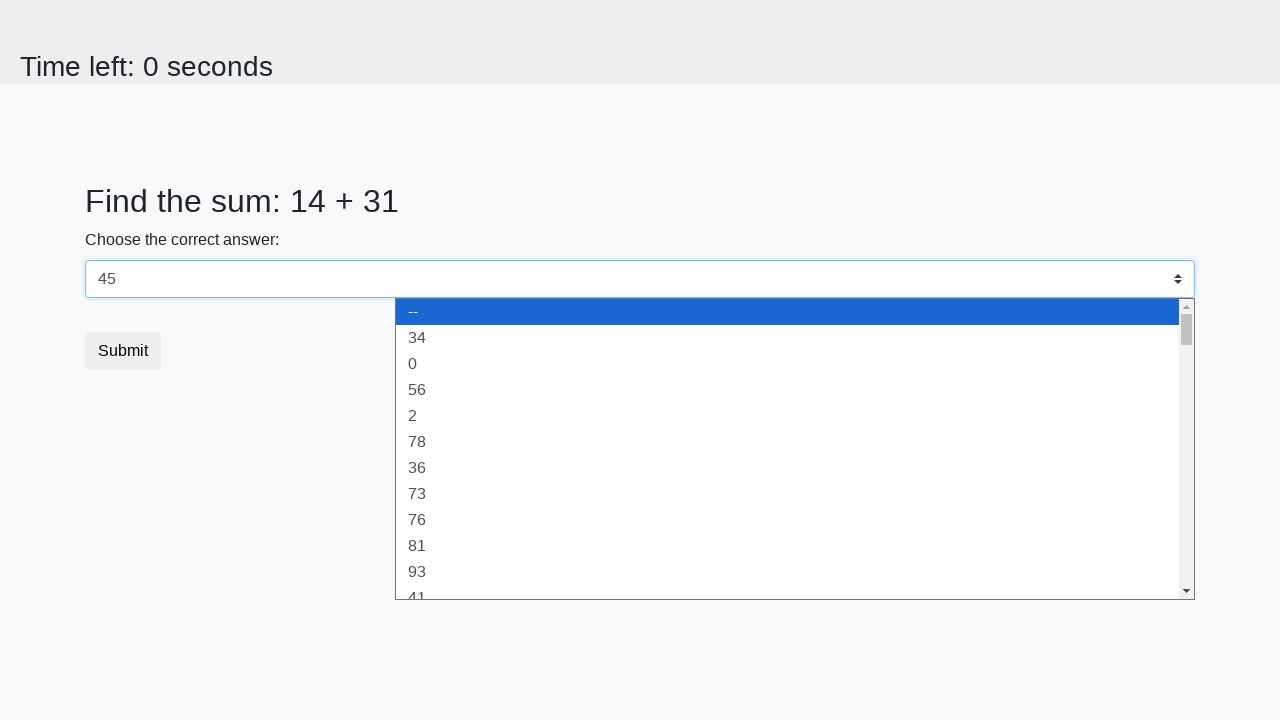

Clicked the submit button at (123, 351) on button.btn
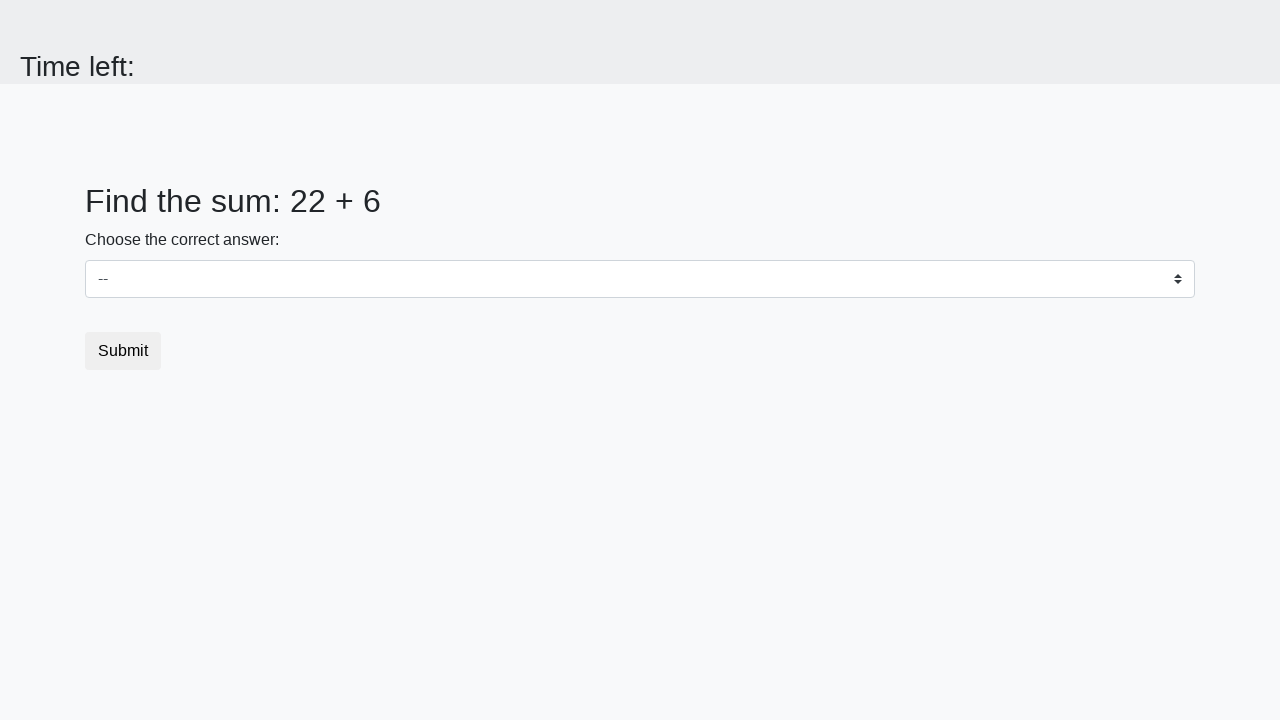

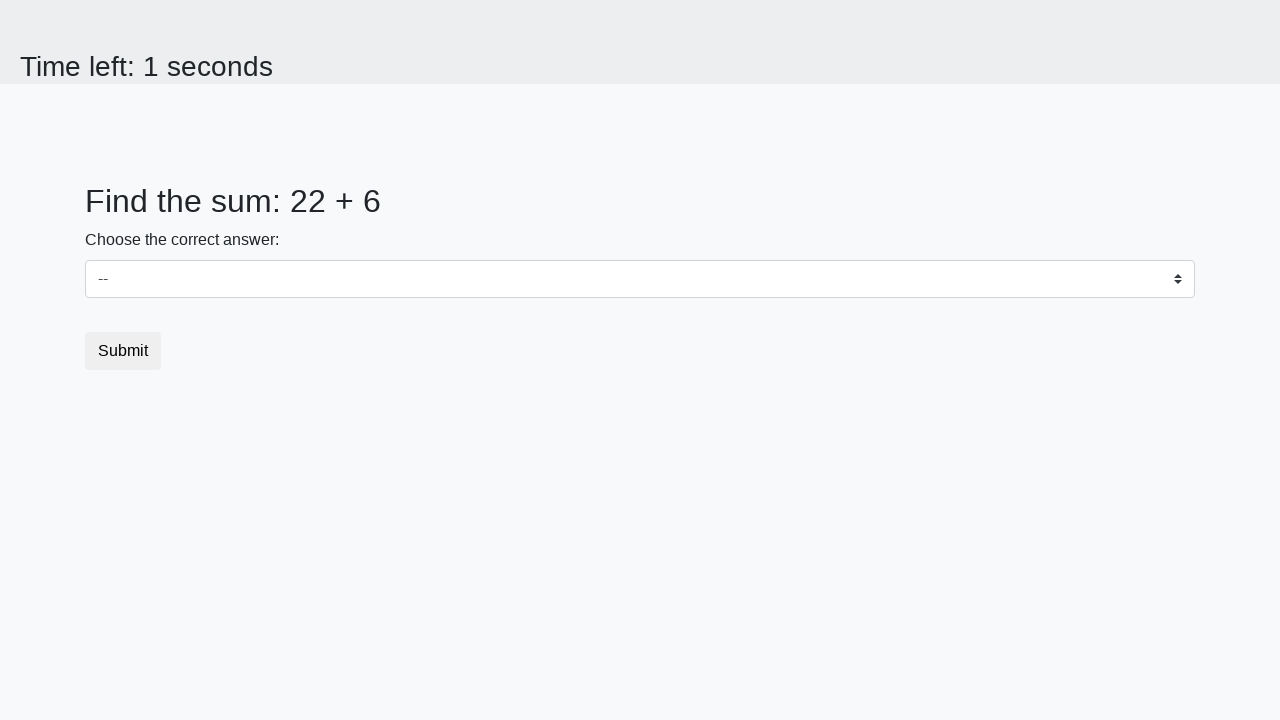